Tests a radio button form by filling in title and description fields, selecting a radio button option, and submitting the form

Starting URL: https://rori4.github.io/selenium-practice/#/pages/practice/radio-button-form

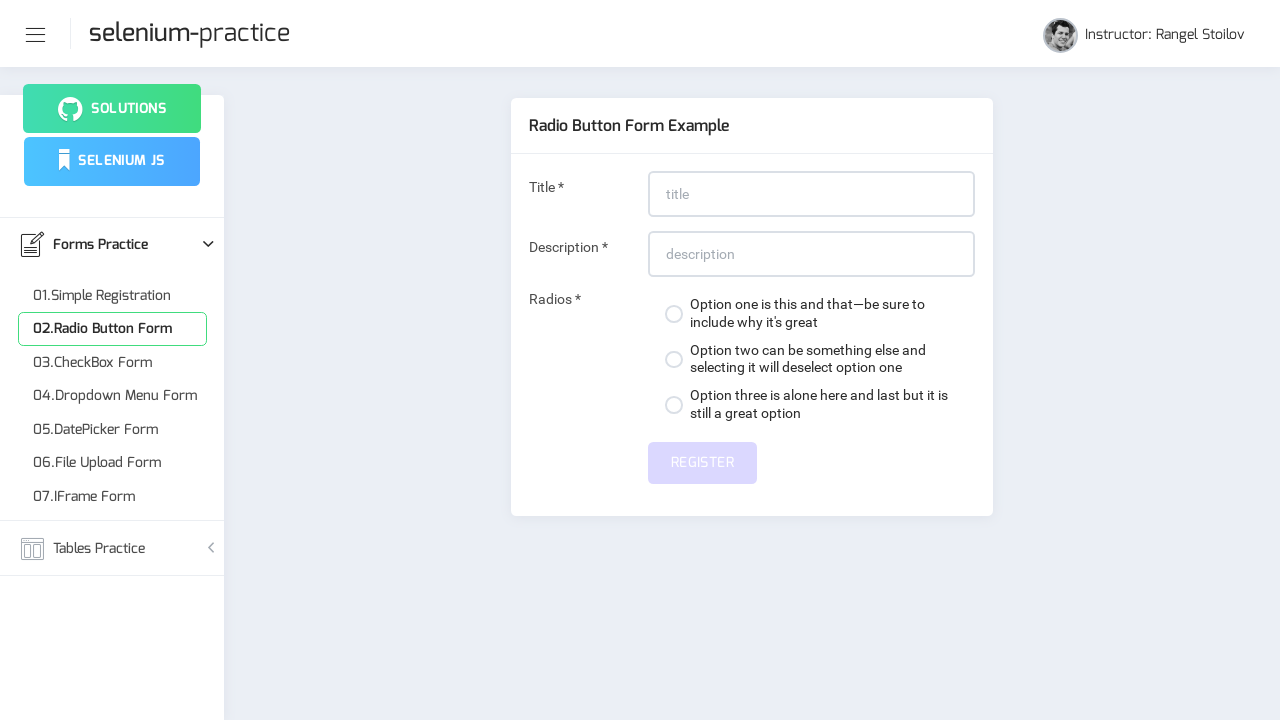

Filled title field with 'Sample title for testing purposes' on #title
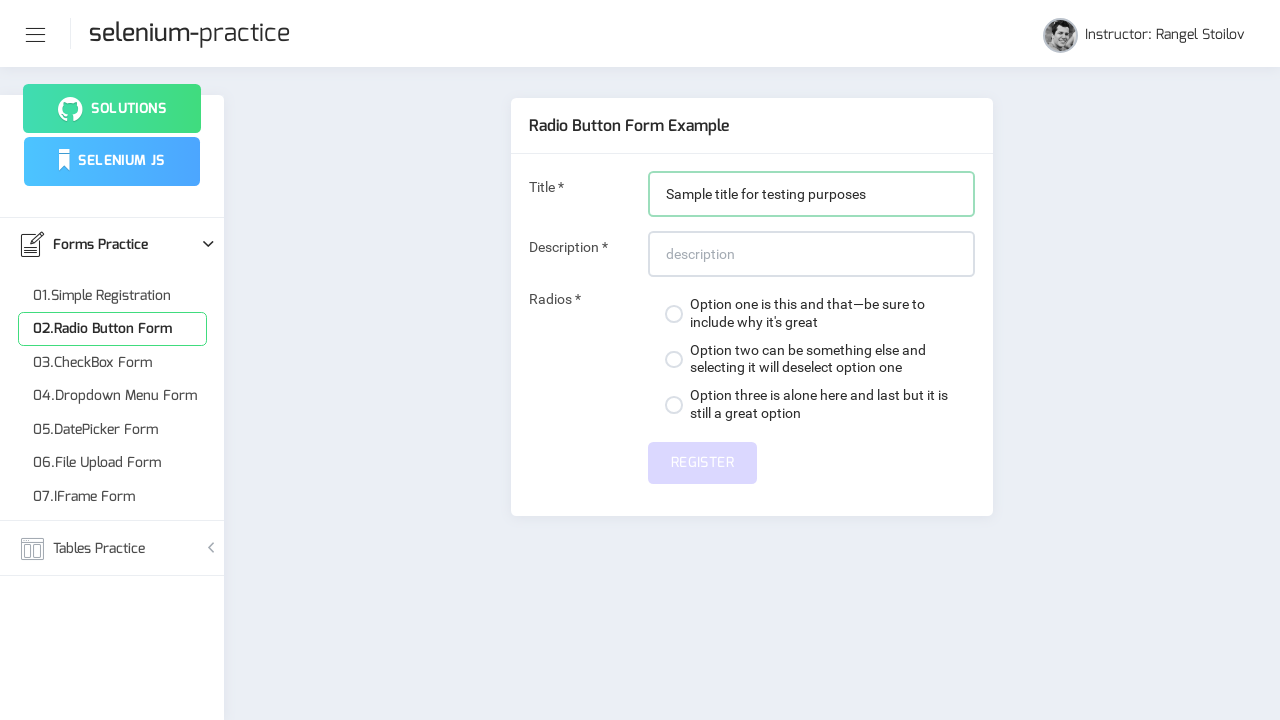

Filled description field with 'This is a sample description for the form' on #description
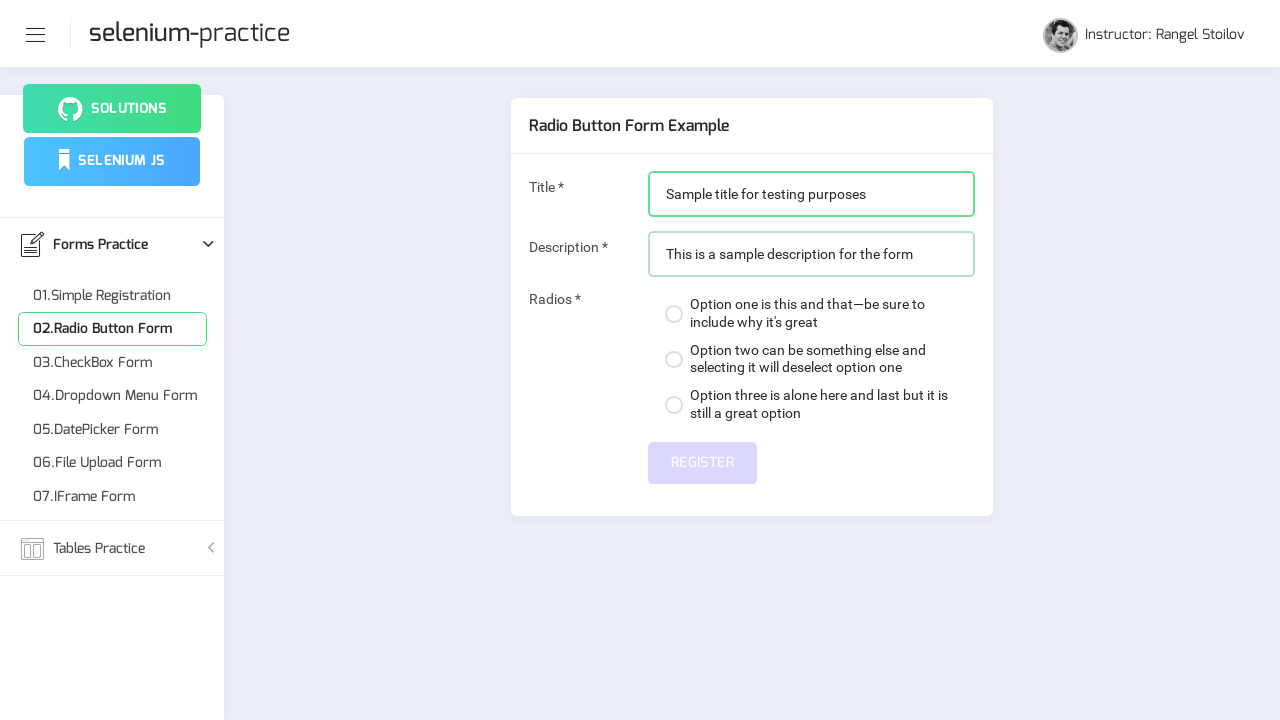

Selected the first radio button option at (674, 314) on div:nth-child(1) > label > span.custom-control-indicator
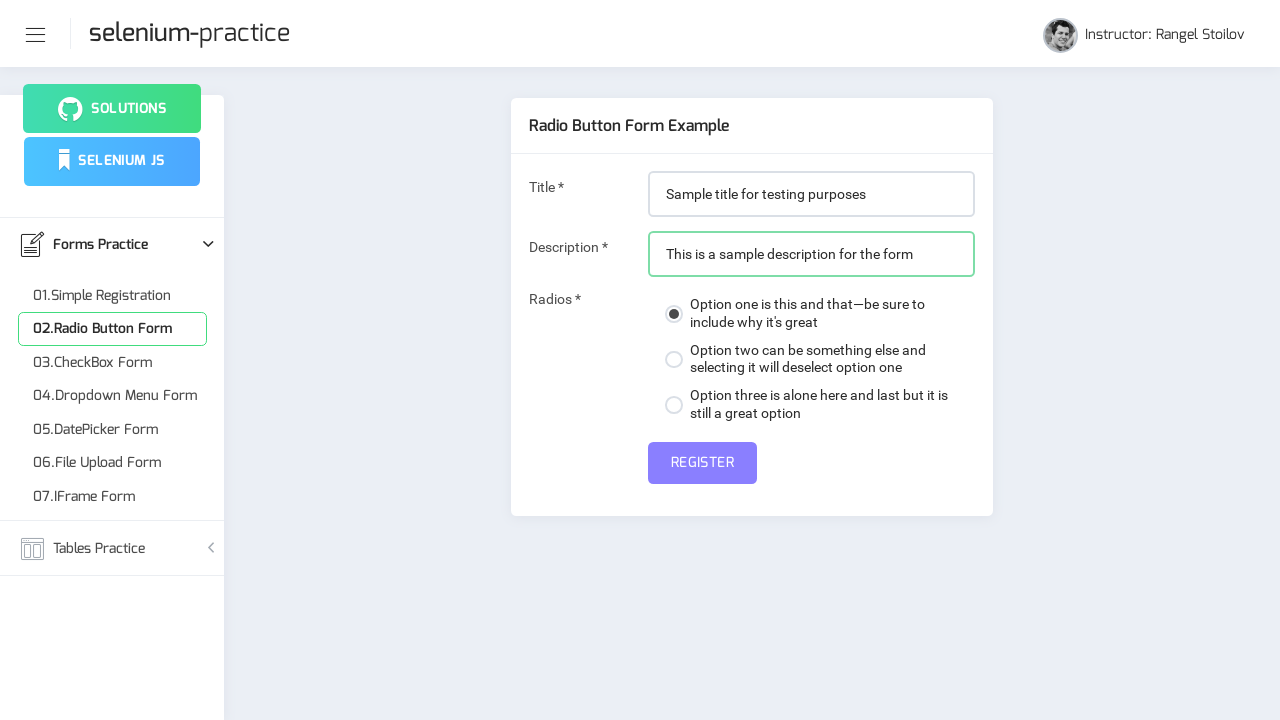

Clicked submit button to submit the form at (702, 463) on #submit
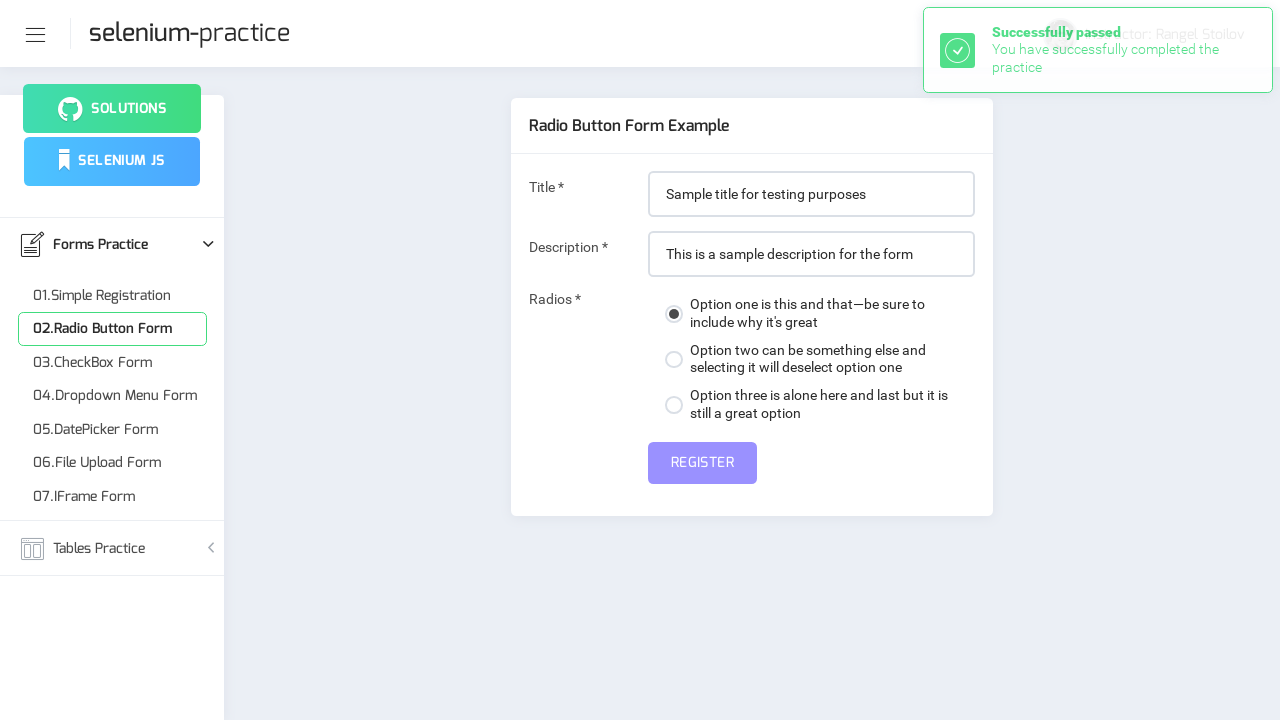

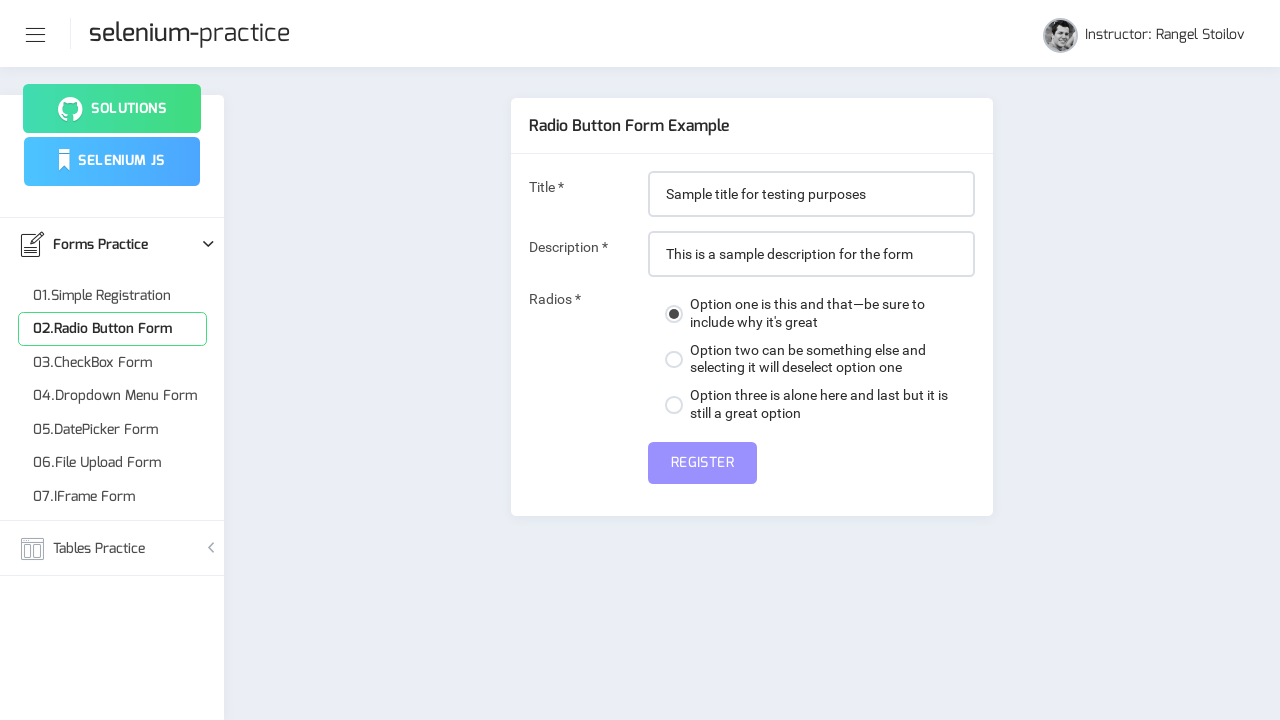